Tests that the Browse Languages page has correct table headers for Language and Author

Starting URL: http://www.99-bottles-of-beer.net/

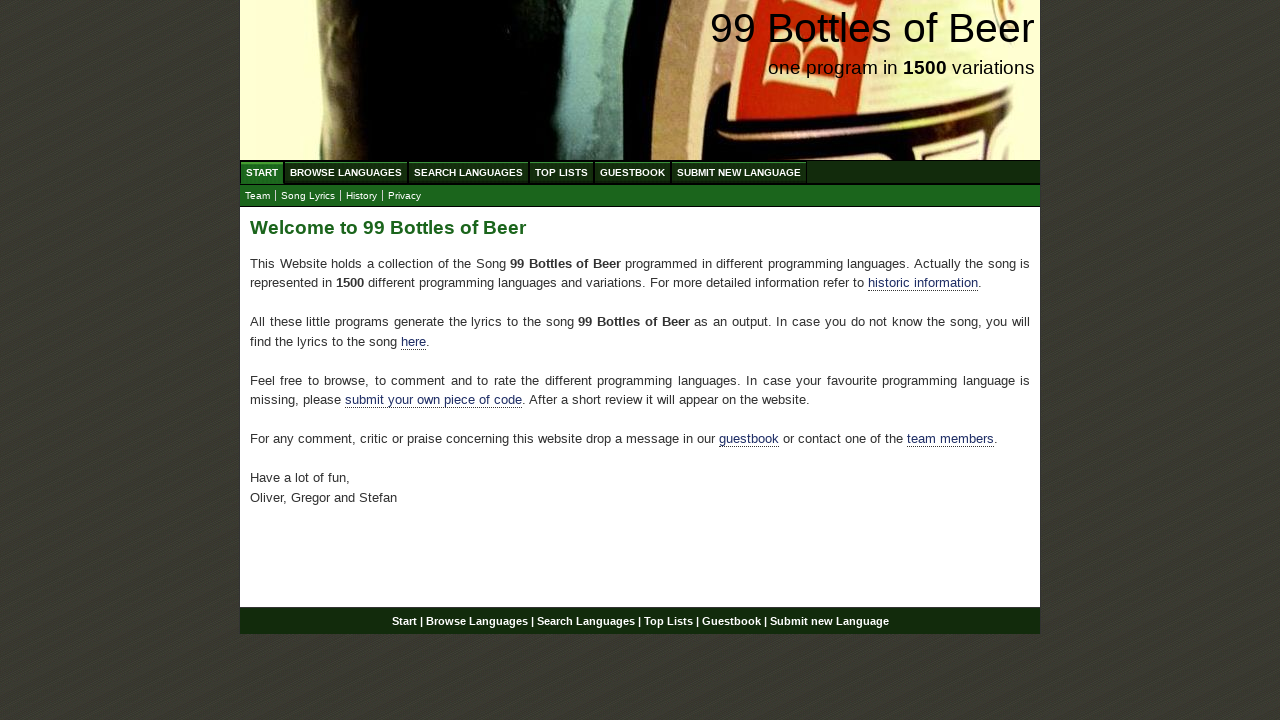

Clicked Browse Languages link at (346, 172) on xpath=//a[text()='Browse Languages']
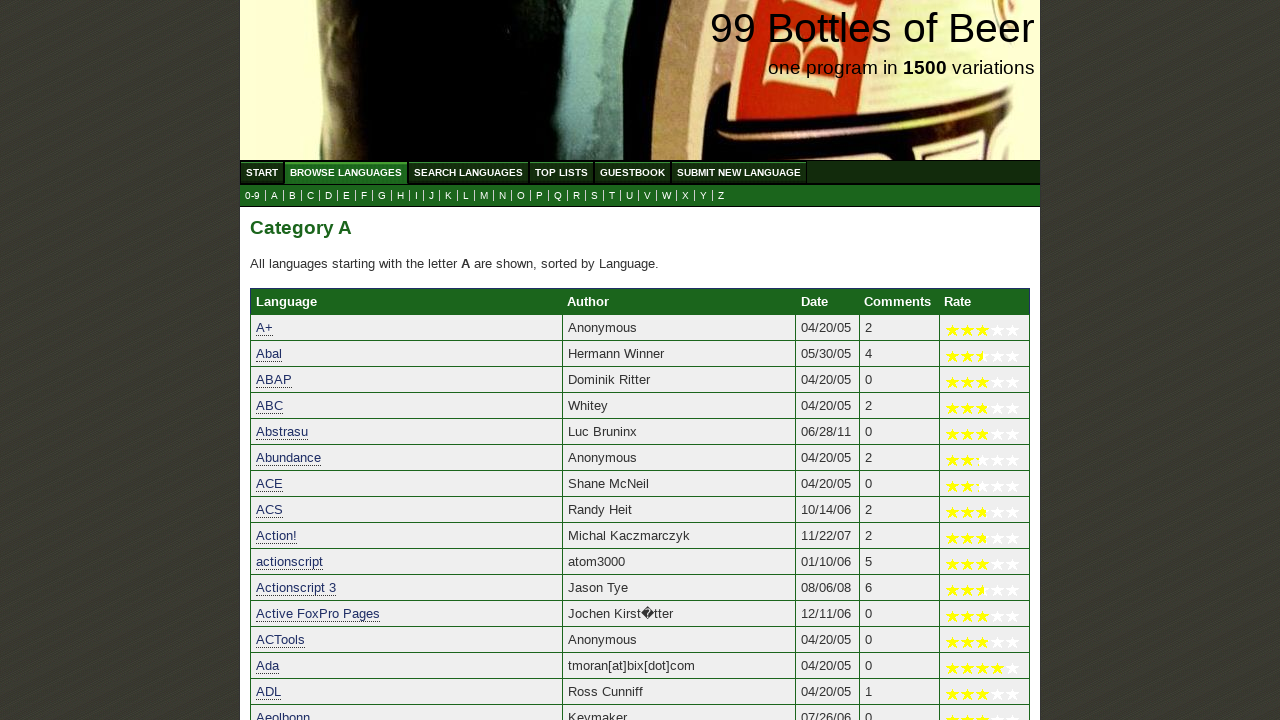

Waited for Language table header to be visible
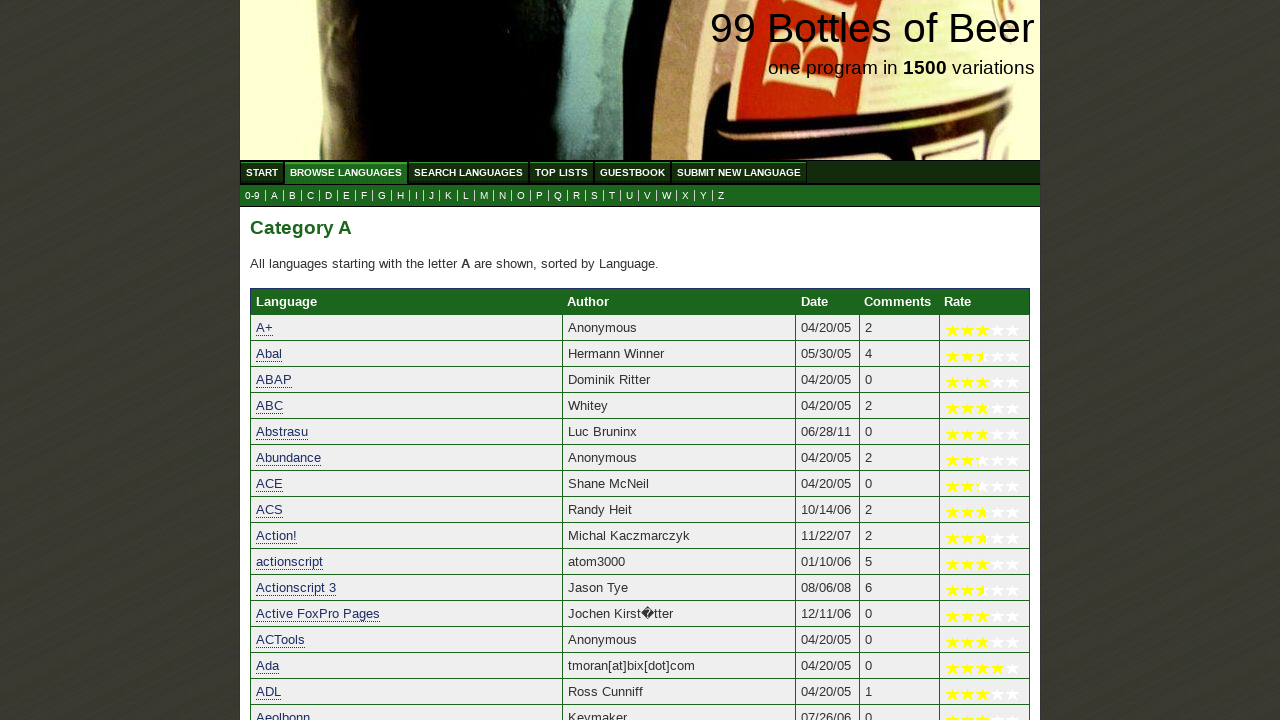

Verified Language header text is correct
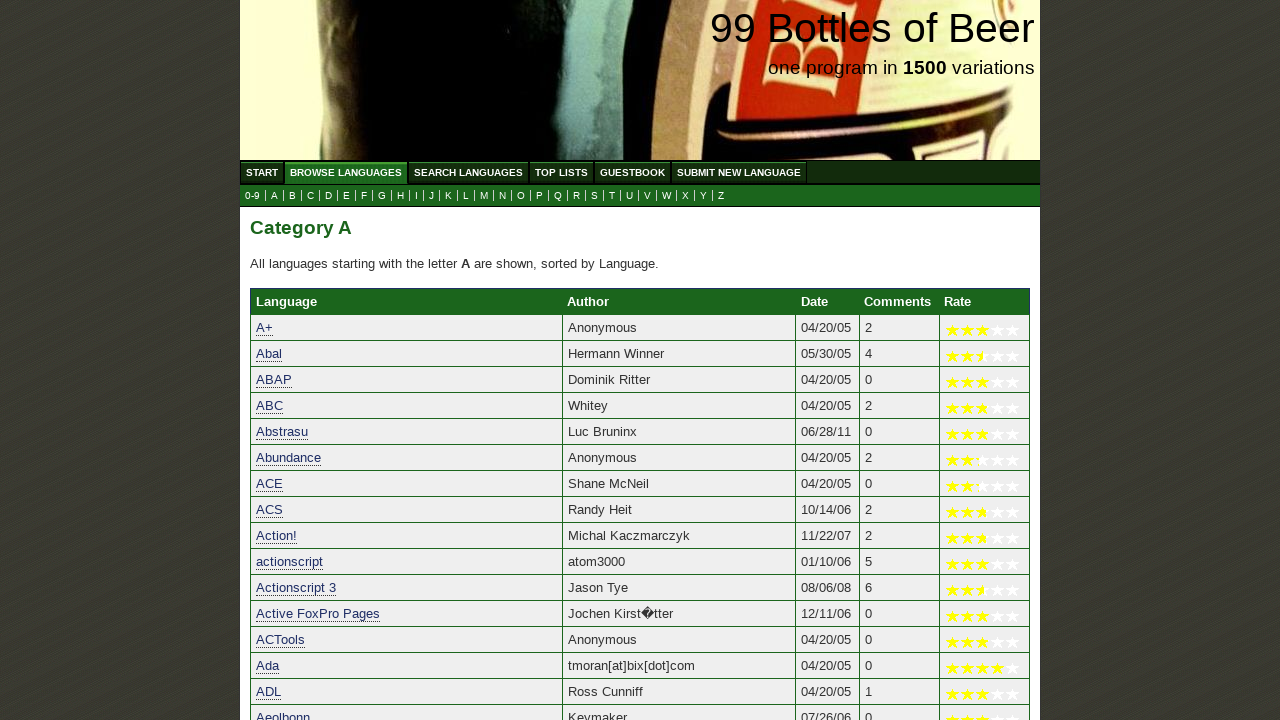

Verified Author header text is correct
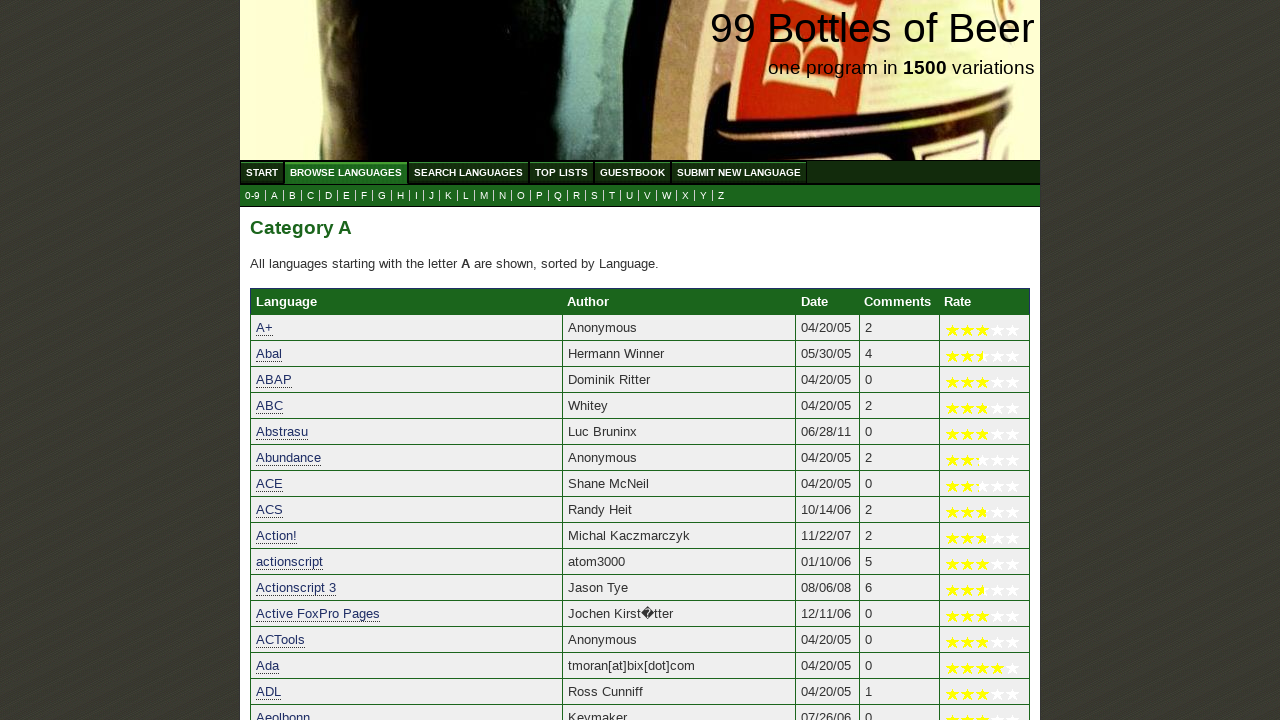

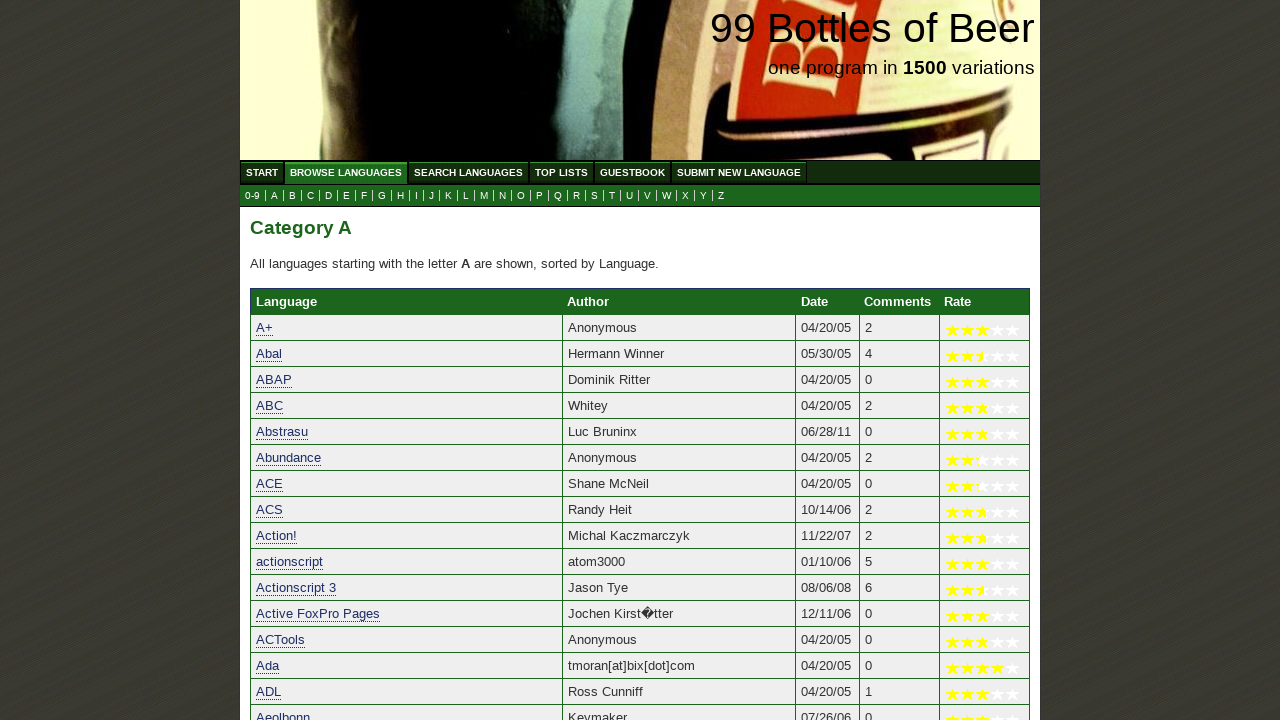